Tests drag and drop functionality by dragging an element onto a drop target within an iframe and verifying the drop was successful.

Starting URL: https://jqueryui.com/droppable

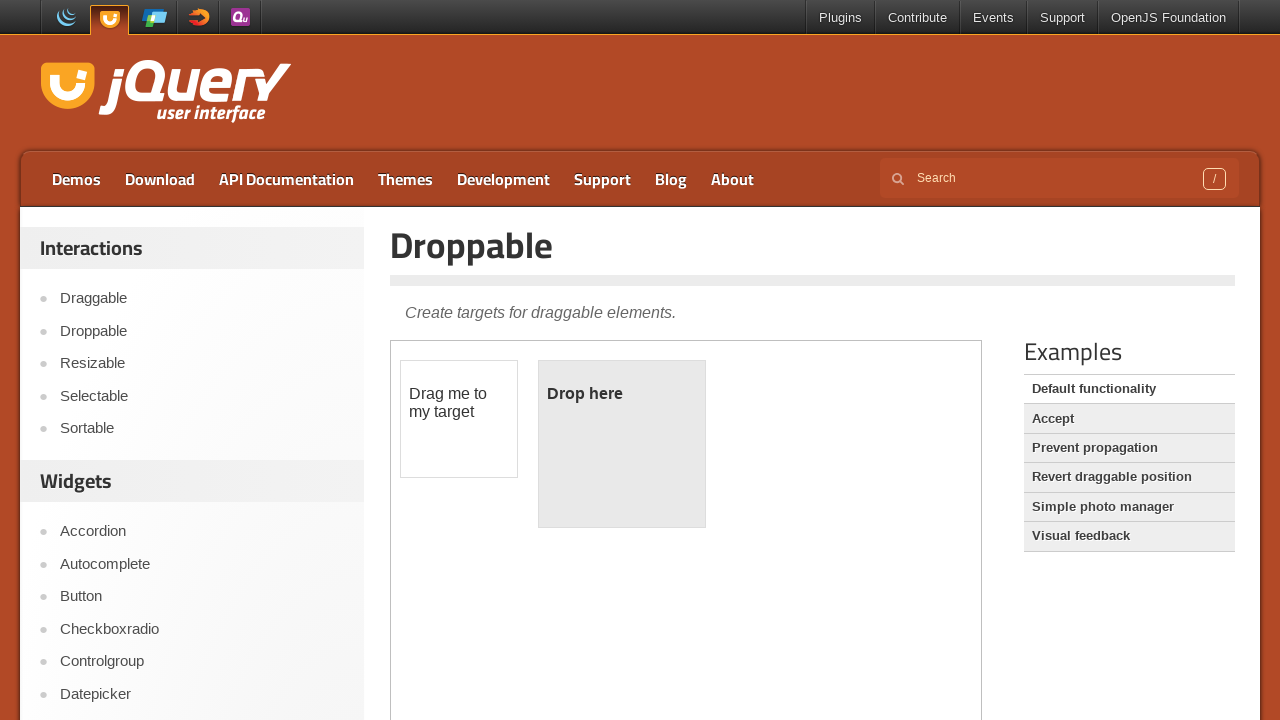

Located the demo iframe
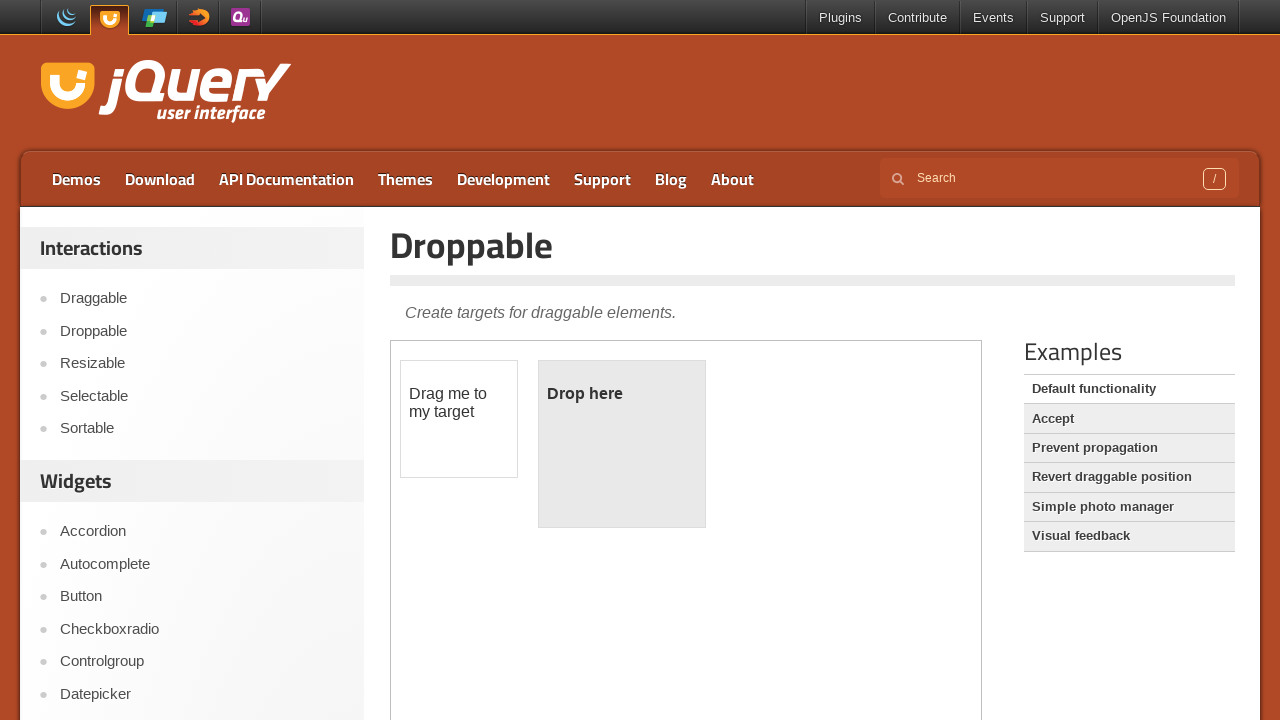

Located the draggable element
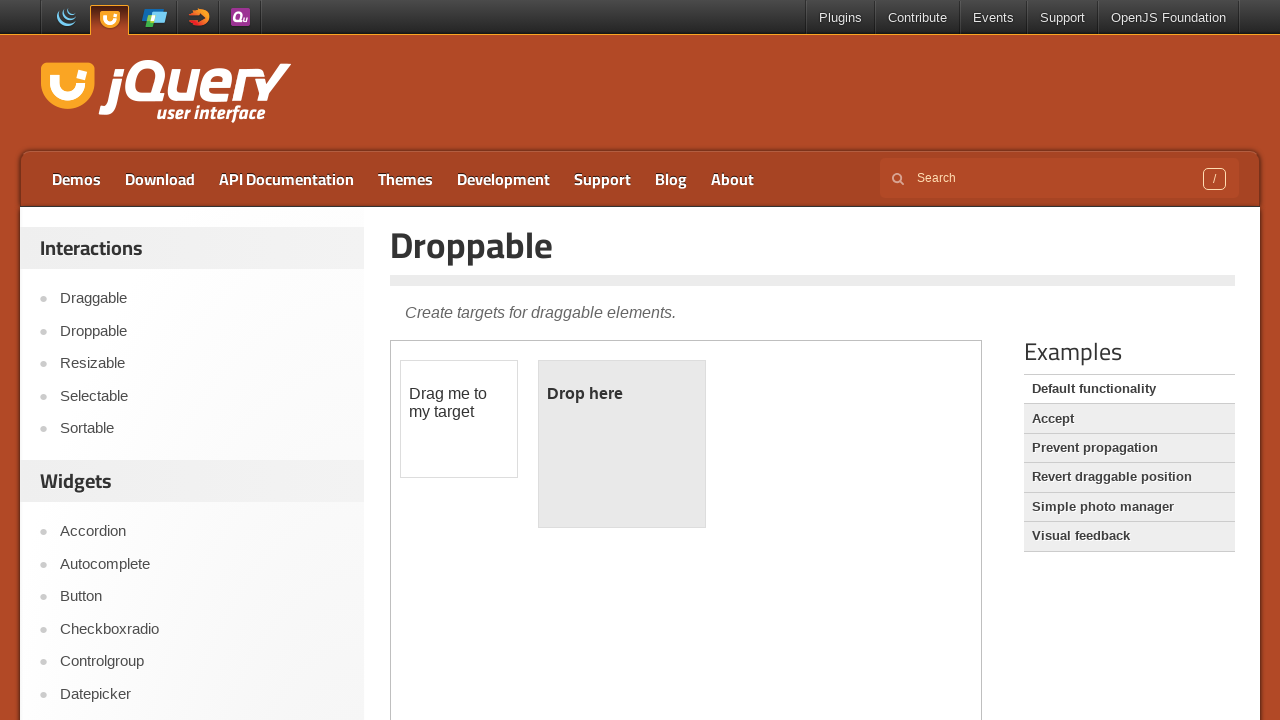

Located the droppable element
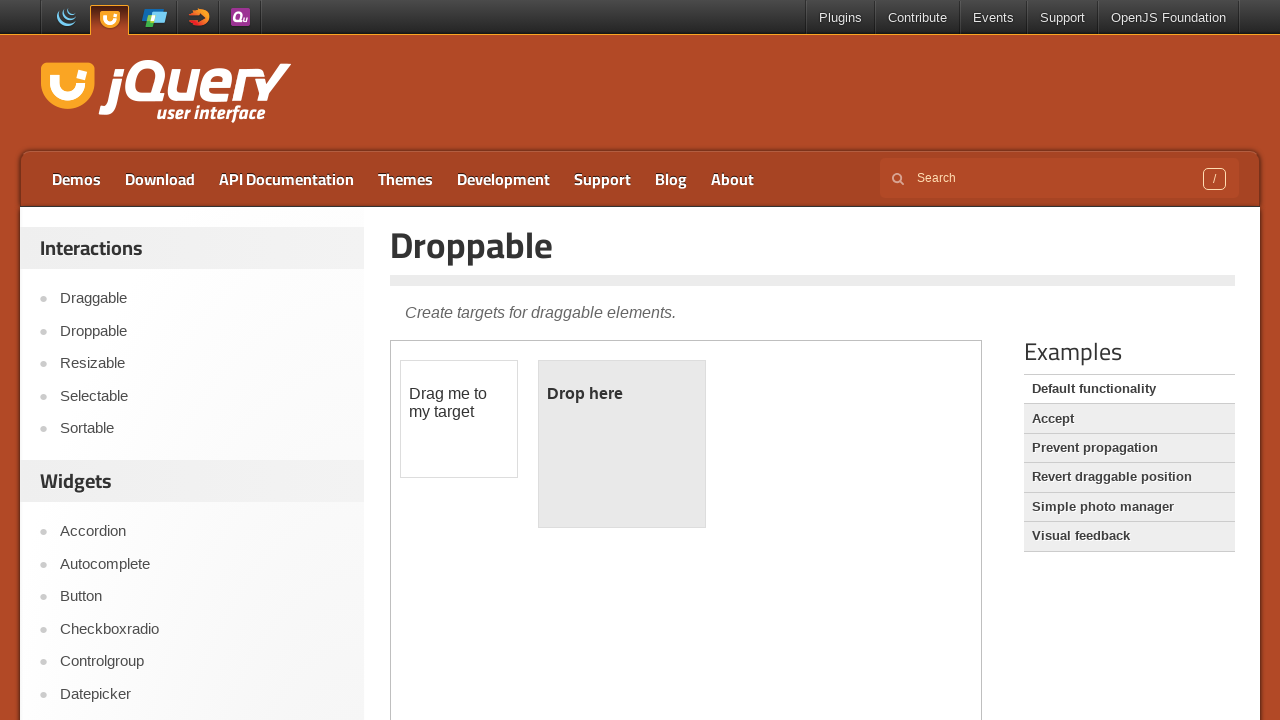

Dragged element onto drop target at (622, 444)
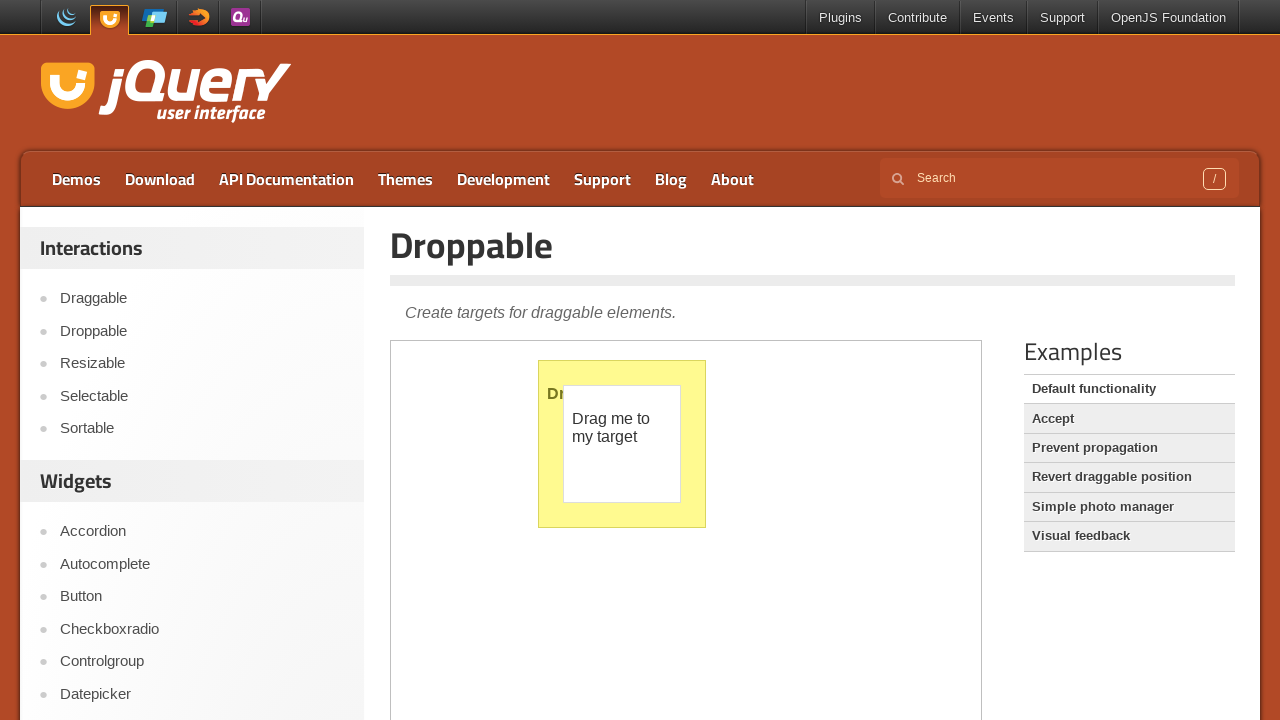

Retrieved text content from droppable element
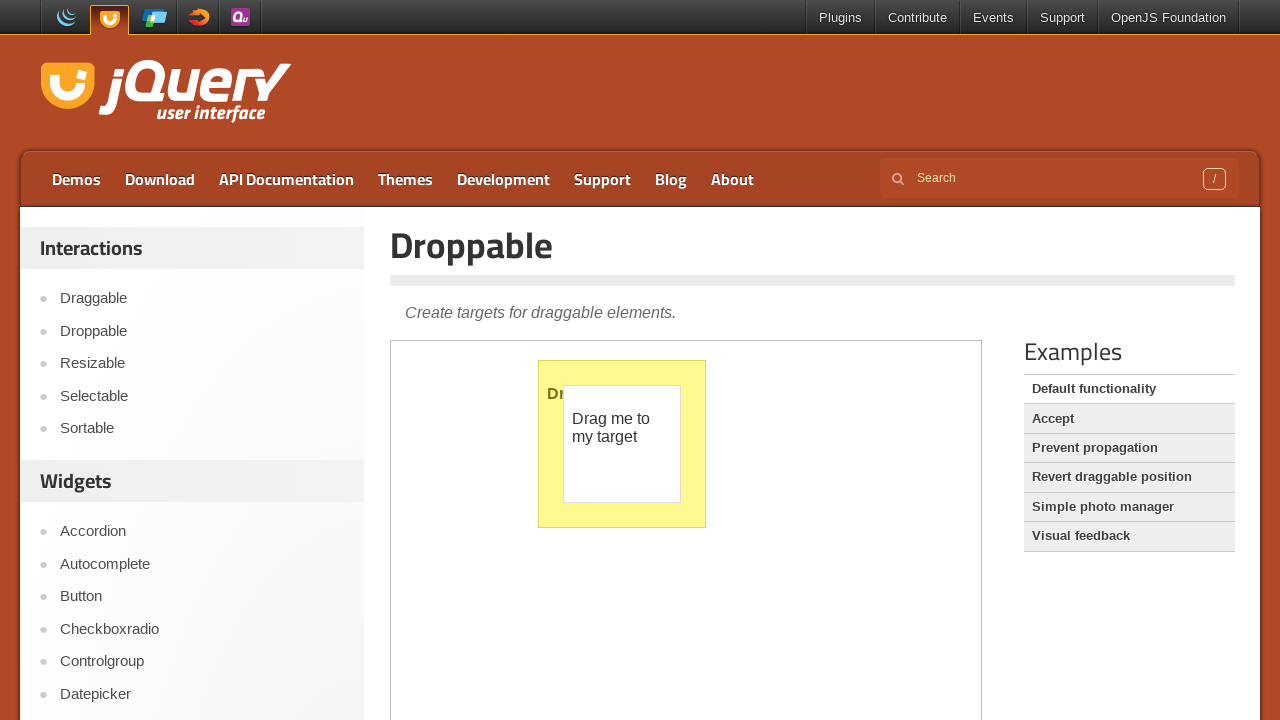

Verified 'Dropped!' text is present in droppable element - drag and drop successful
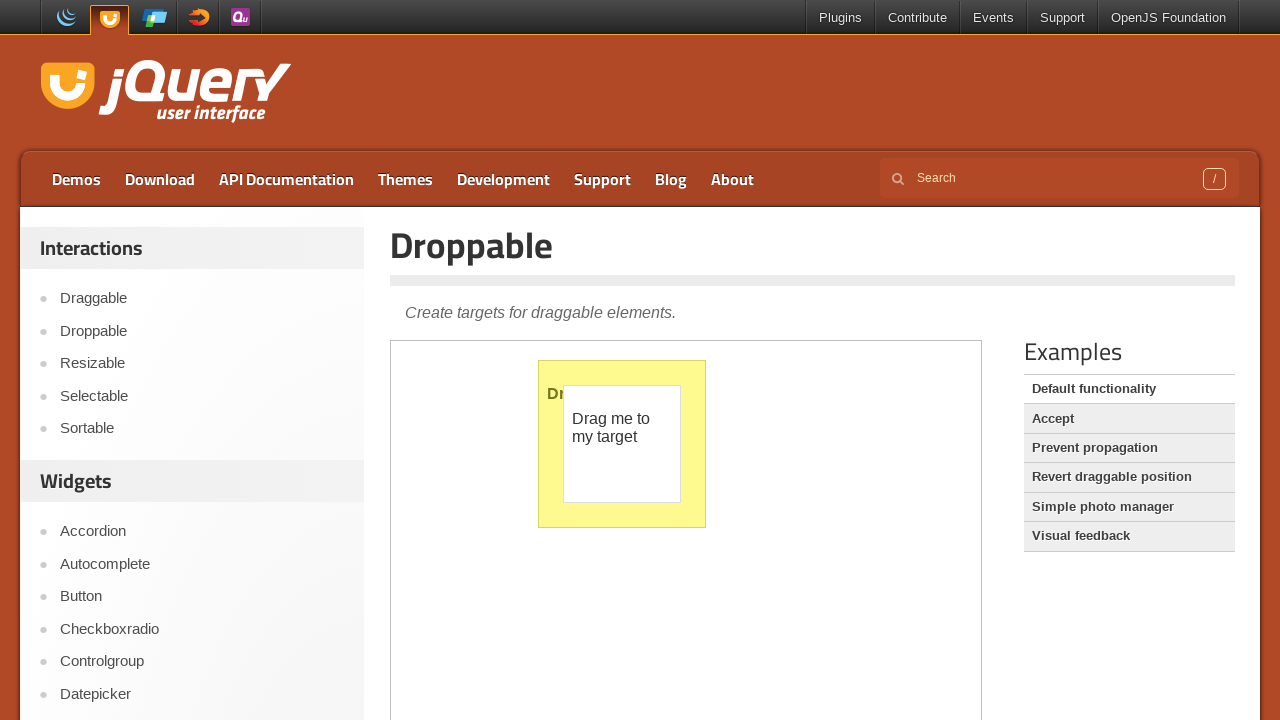

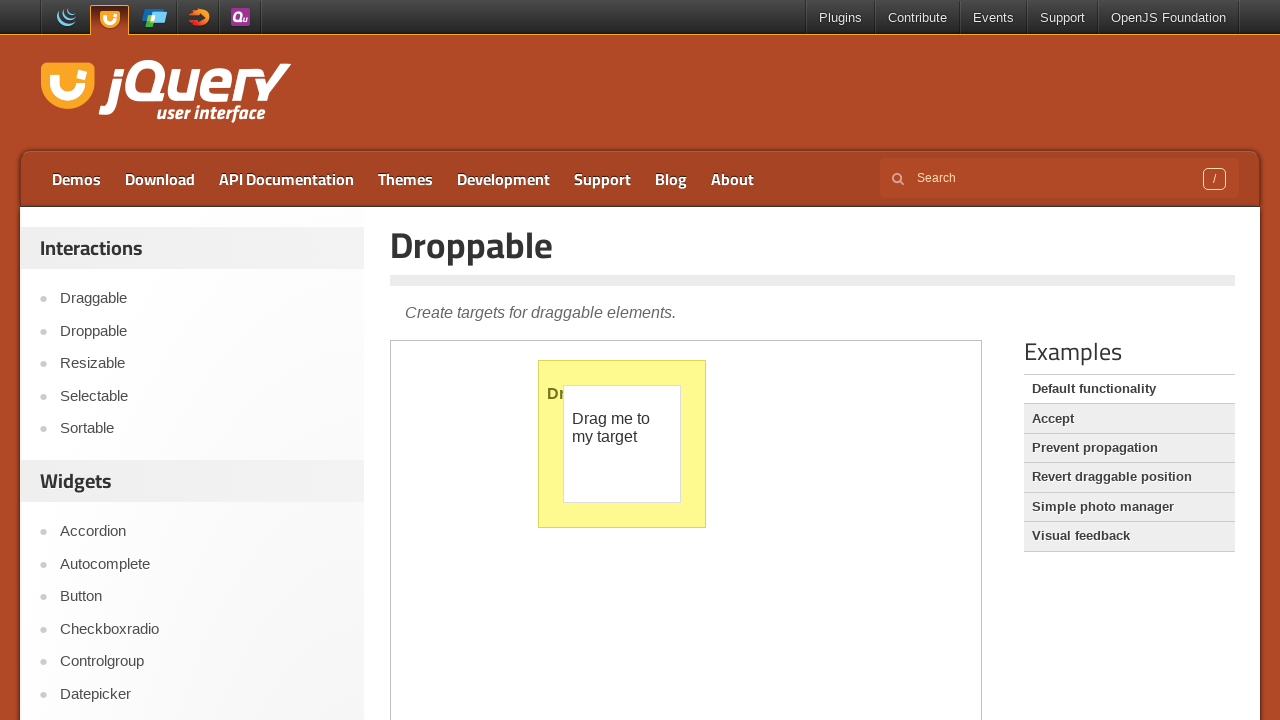